Tests that hovering over the phone field tooltip displays the correct tooltip text about leaving a telephone number for faster response.

Starting URL: https://www.telerik.com/

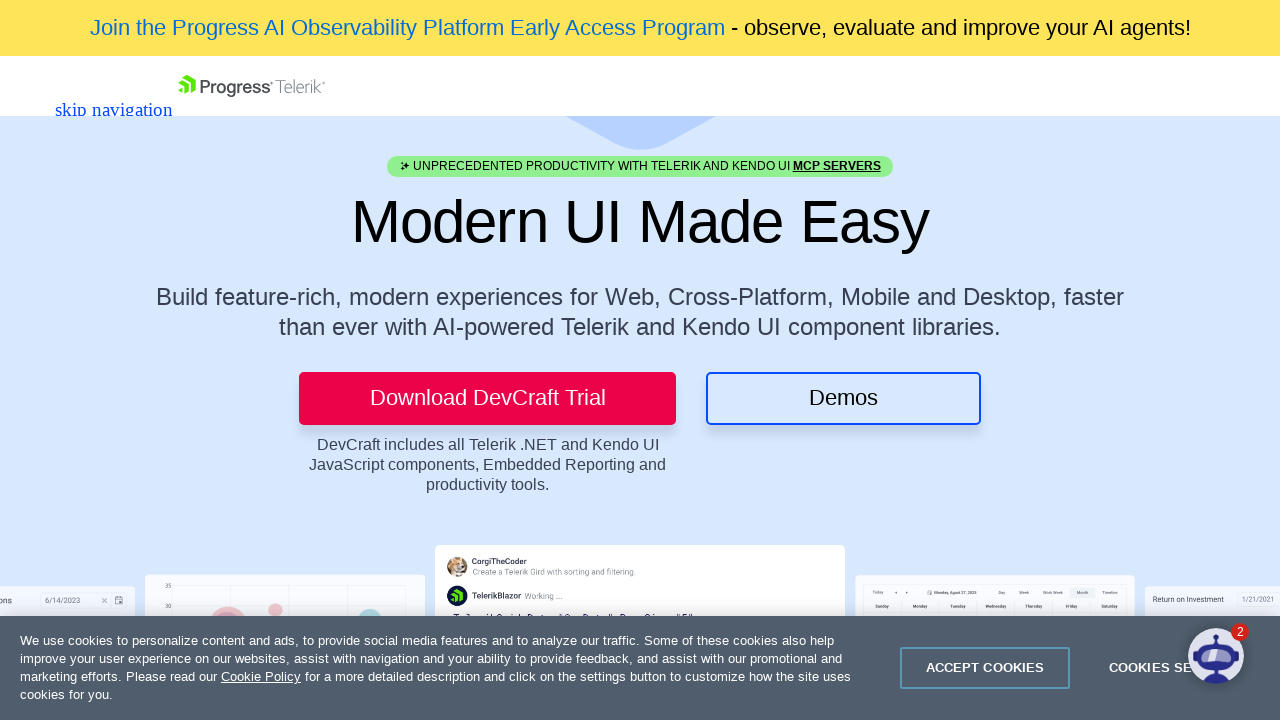

Clicked Contact Us button at (83, 85) on .TK-Button--CTA-Sec
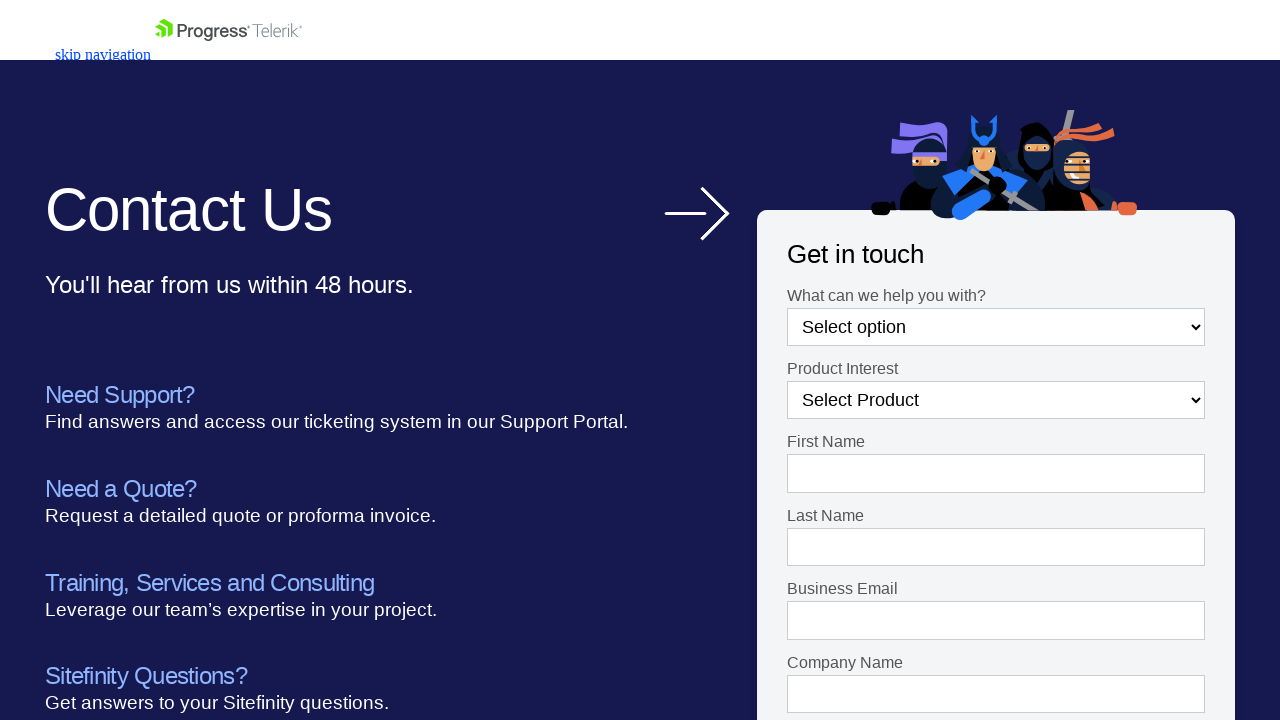

Scrolled down 600 pixels to reveal form fields
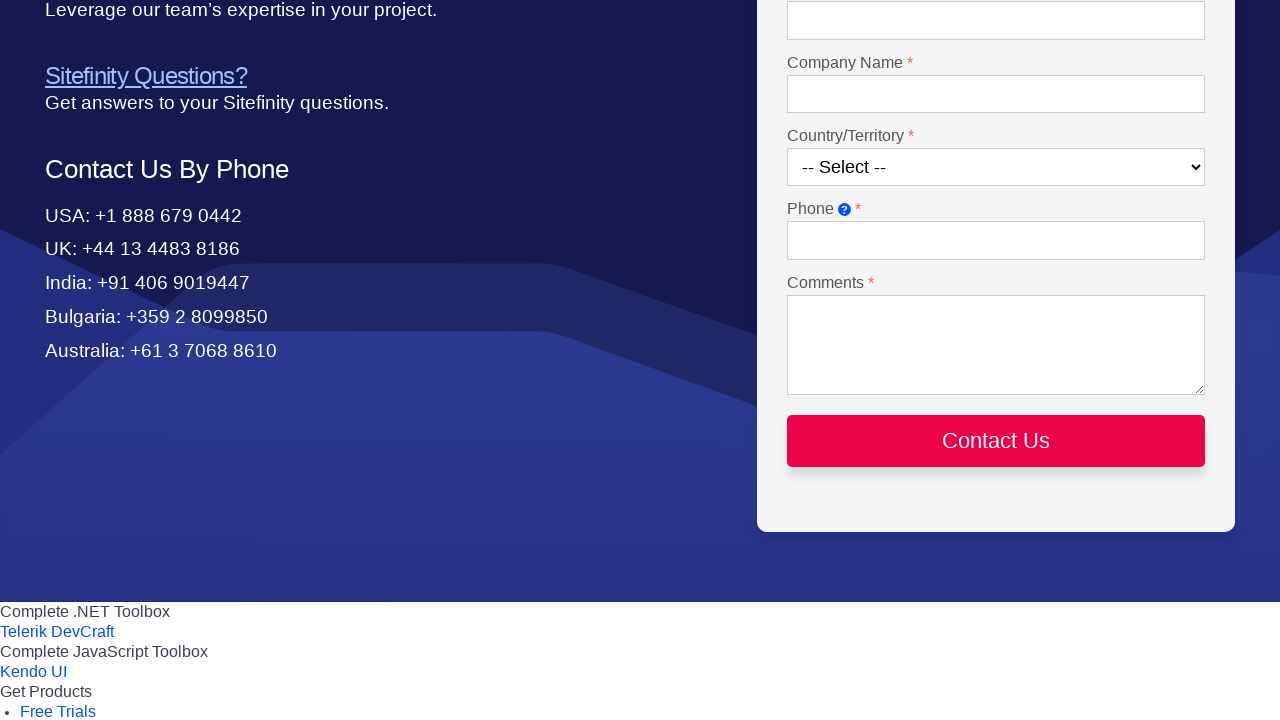

Hovered over phone field tooltip icon at (844, 209) on #form--1 > form > div > div:nth-child(9) > label > span
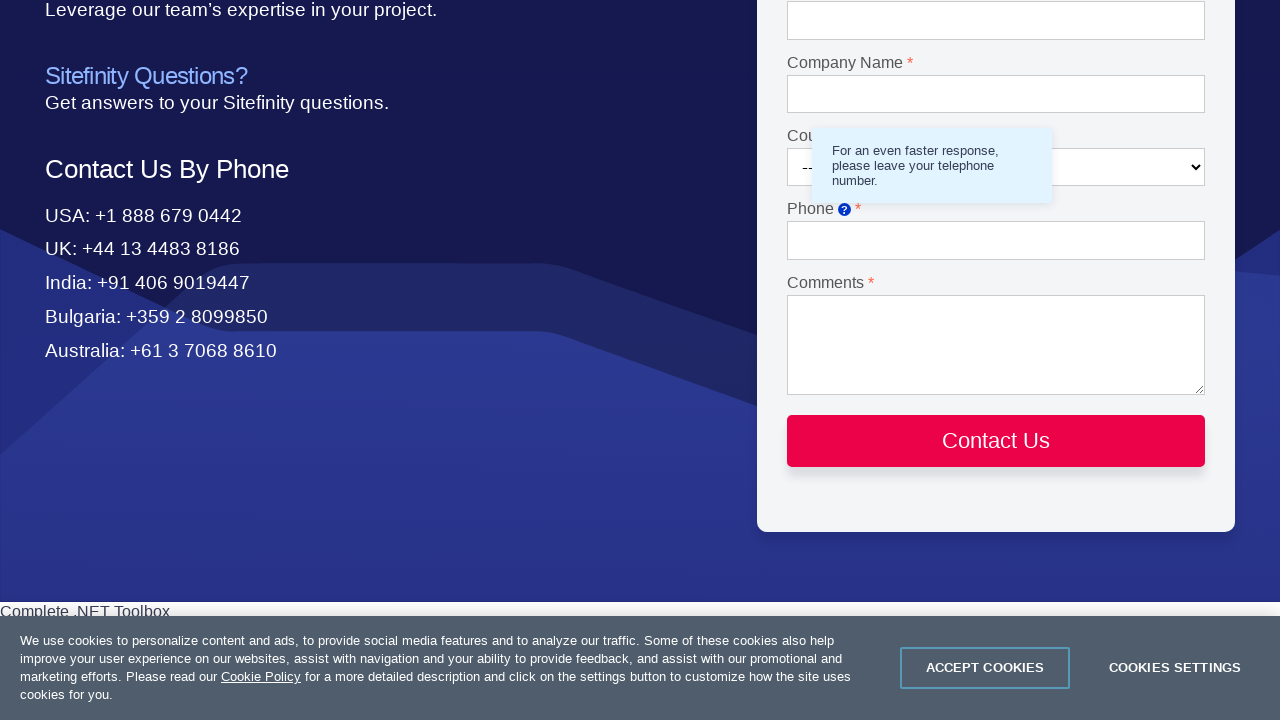

Tooltip appeared with correct text about leaving a telephone number for faster response
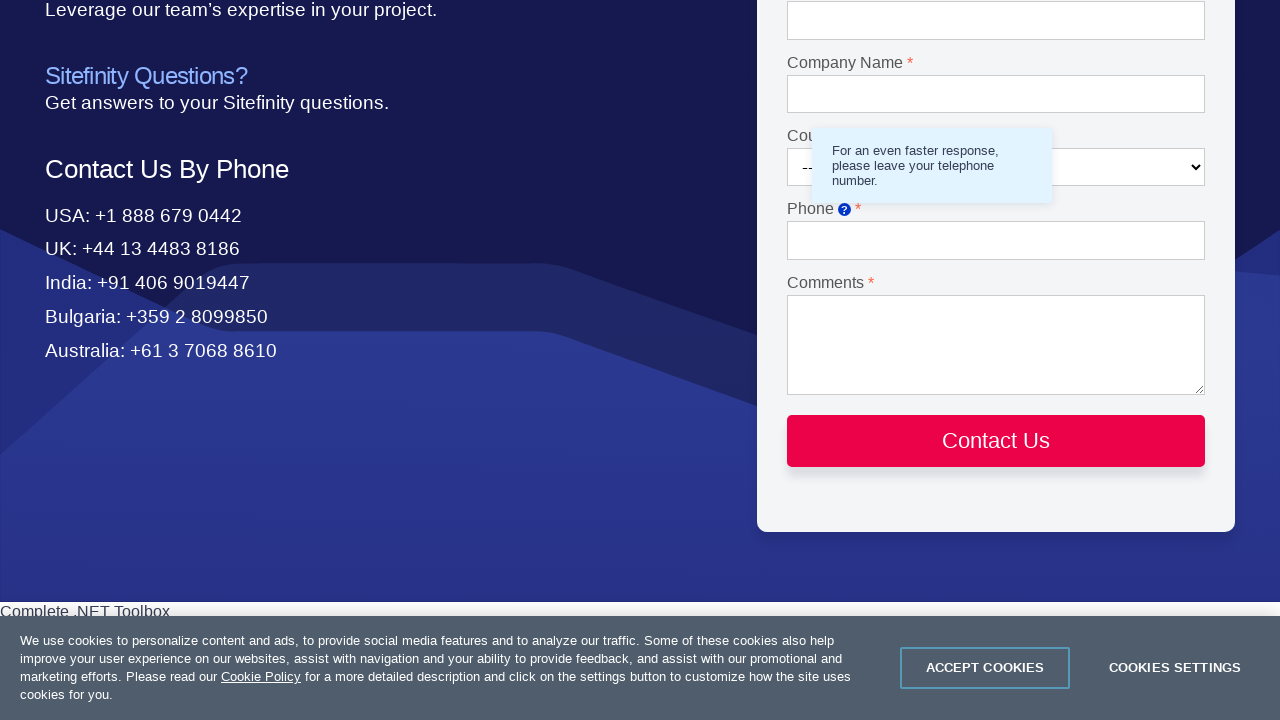

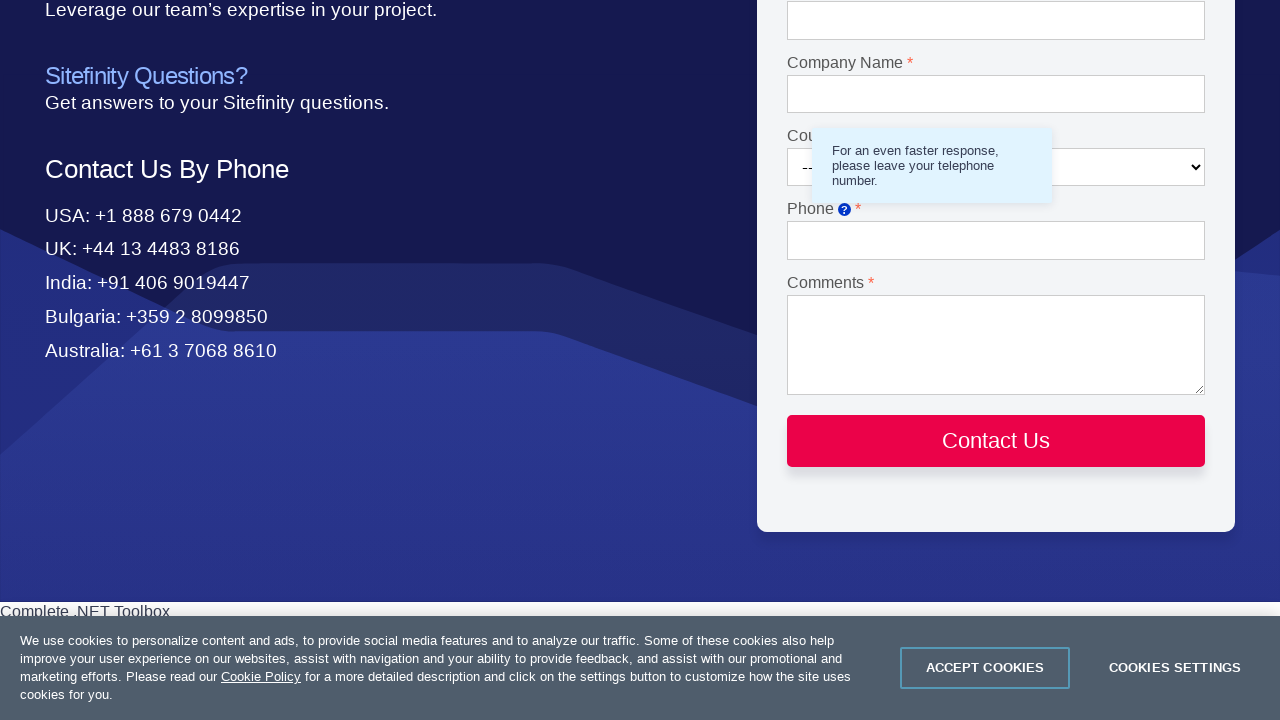